Tests the jQuery UI datepicker widget by switching to the demo iframe, clicking the datepicker input to open the calendar, and selecting a specific date (22nd of the current month).

Starting URL: https://jqueryui.com/datepicker/

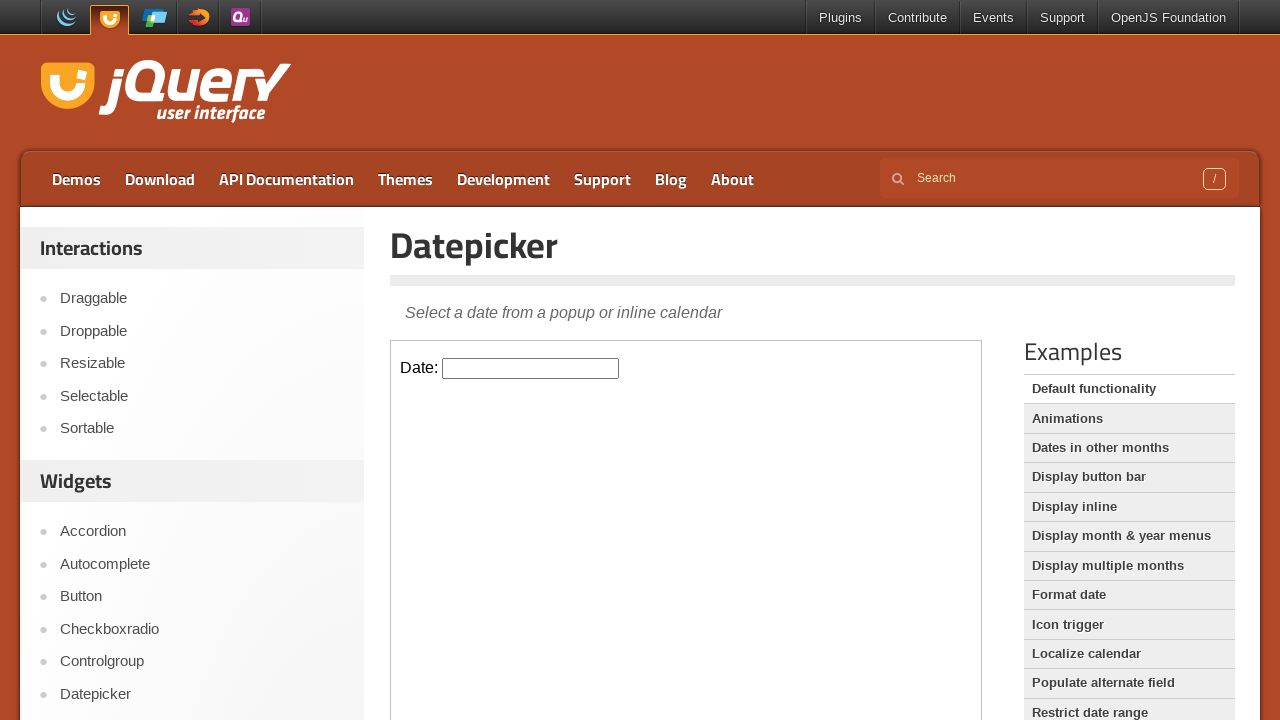

Located the demo iframe containing the datepicker widget
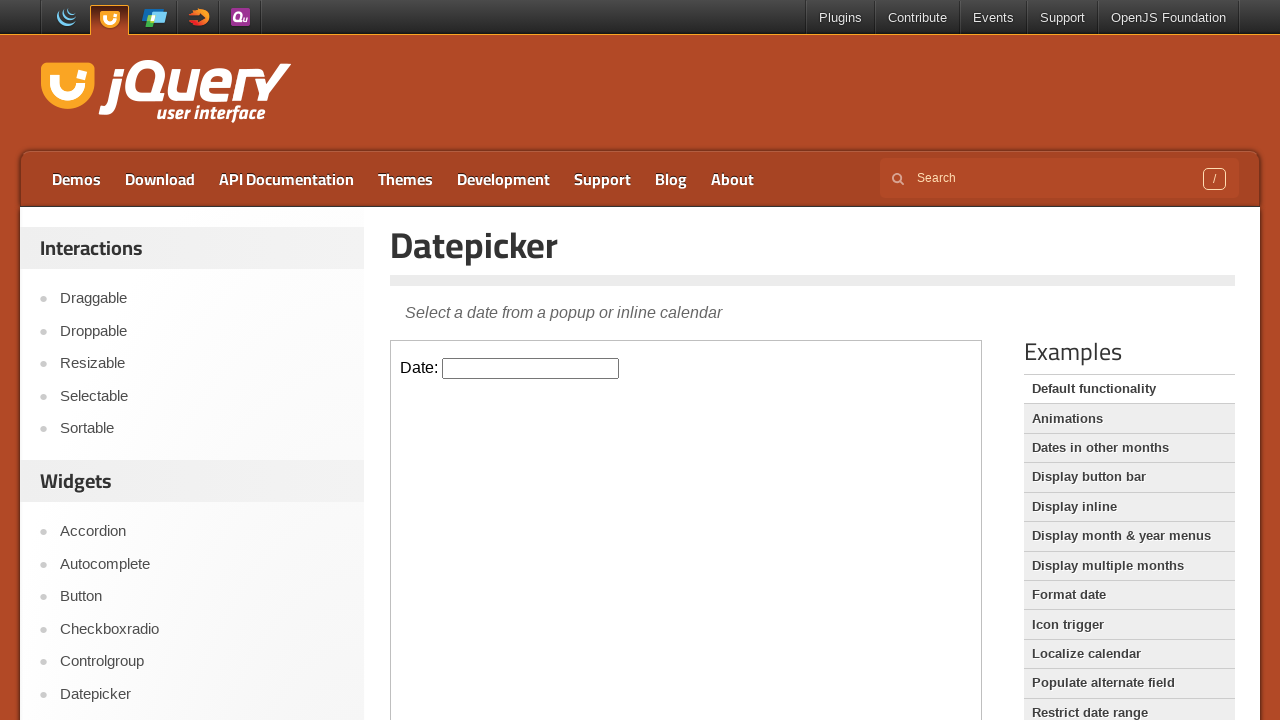

Clicked the datepicker input field to open the calendar at (531, 368) on iframe.demo-frame >> internal:control=enter-frame >> #datepicker
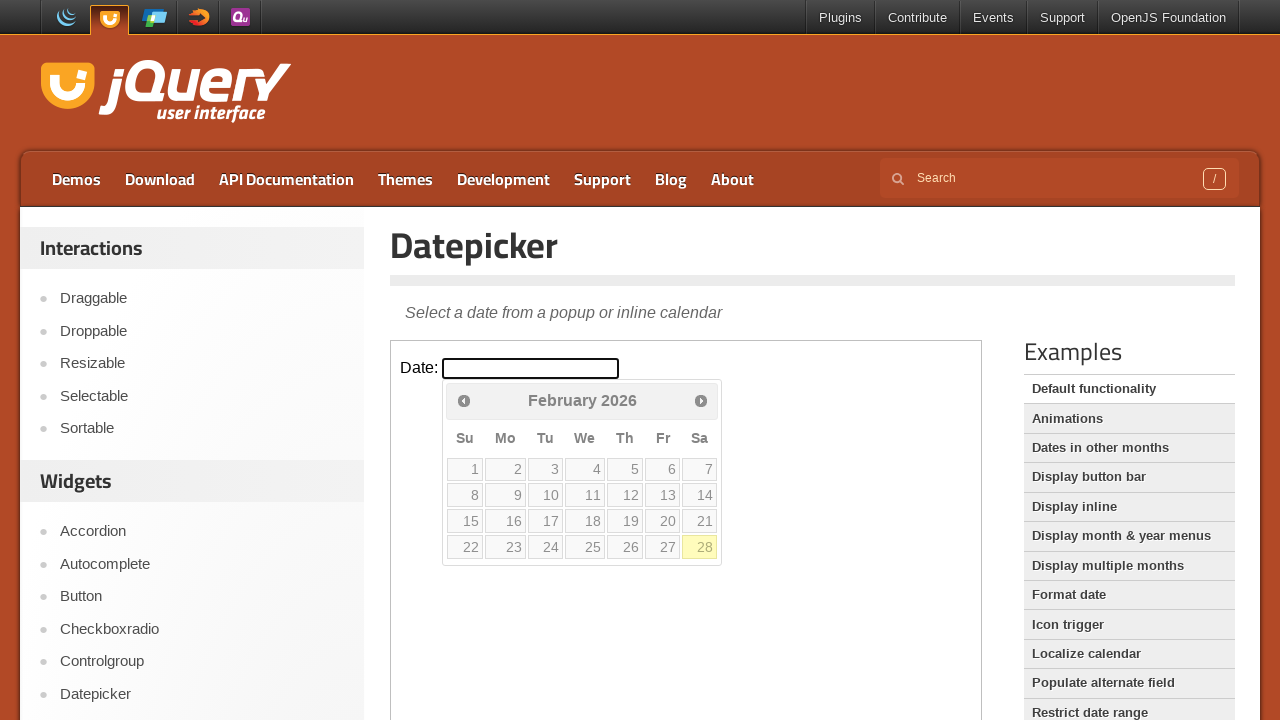

Calendar widget appeared and loaded
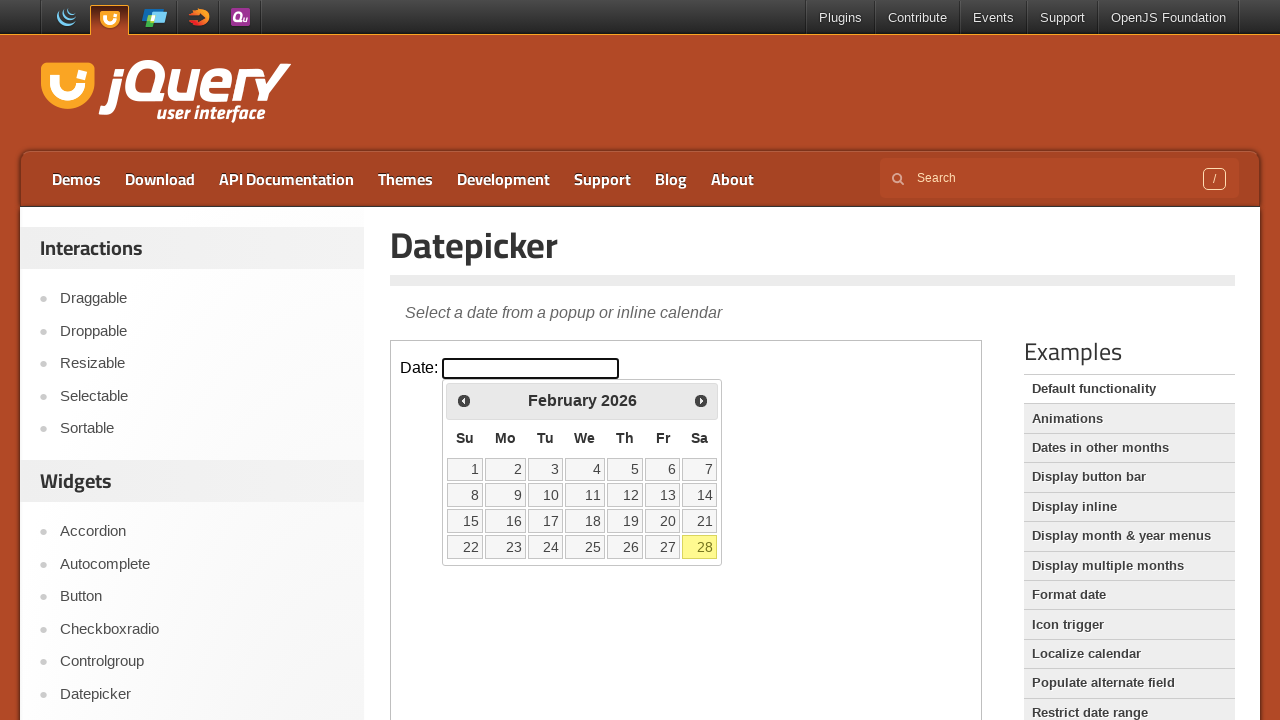

Selected the 22nd day from the calendar at (465, 547) on iframe.demo-frame >> internal:control=enter-frame >> xpath=//table/tbody/tr/td/a
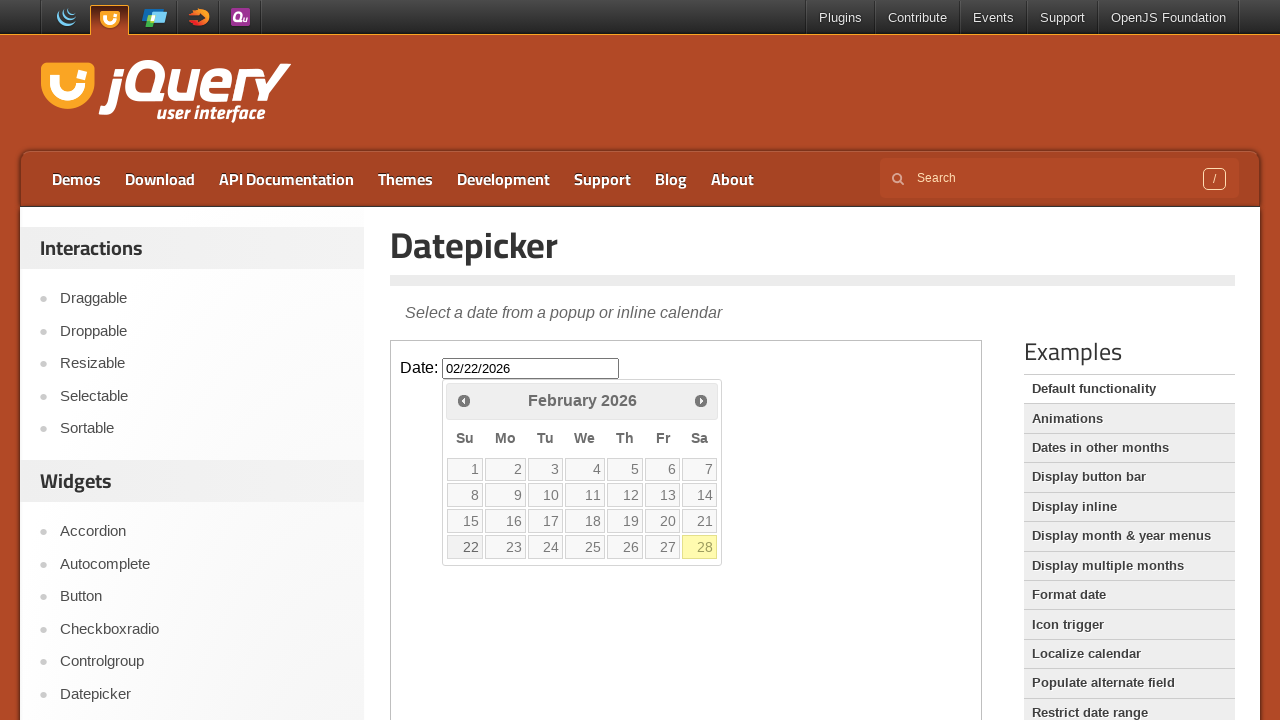

Verified that the datepicker input field is ready after date selection
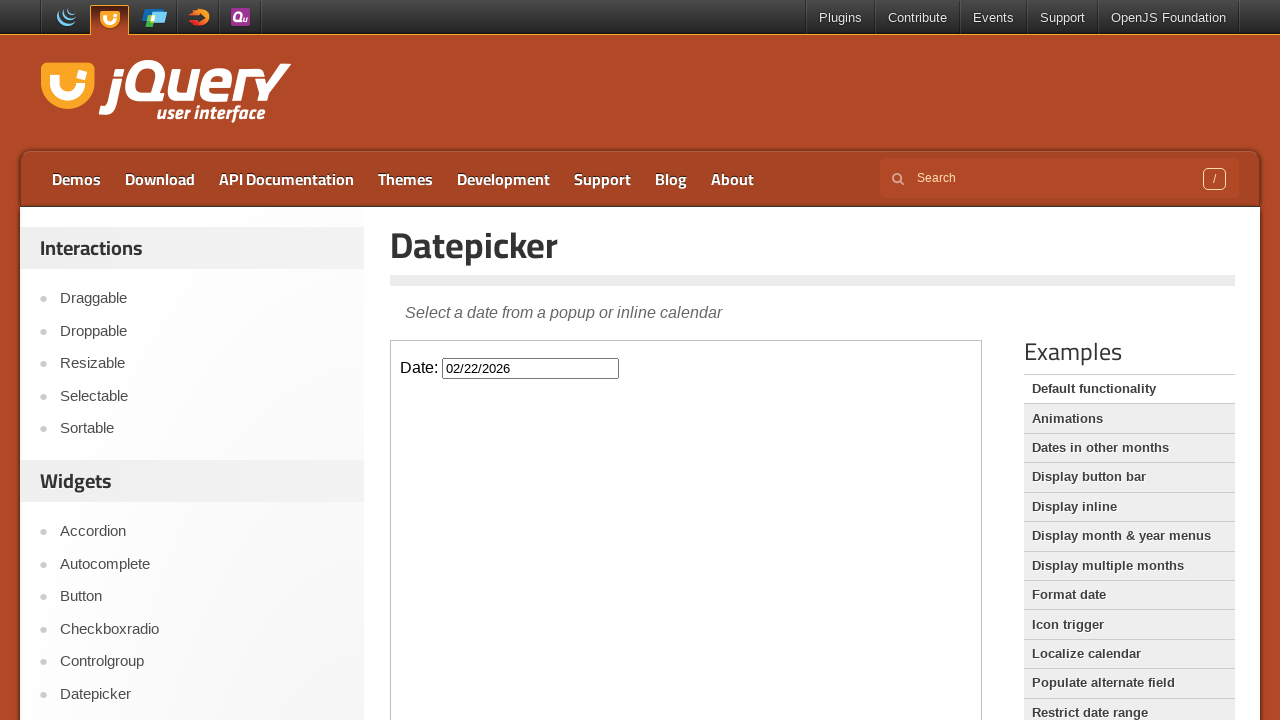

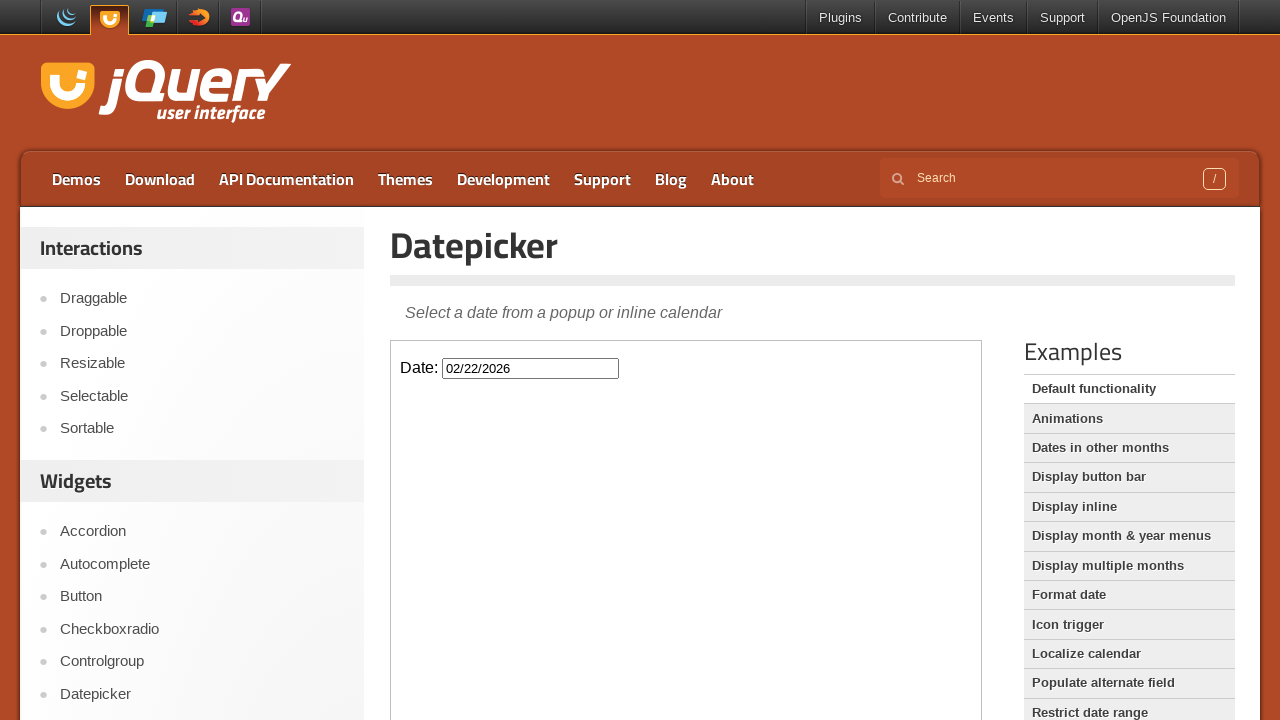